Navigates through multiple websites (example.com, youtube.com, netflix.com) in sequence, verifying page titles load correctly at each step.

Starting URL: https://www.example.com

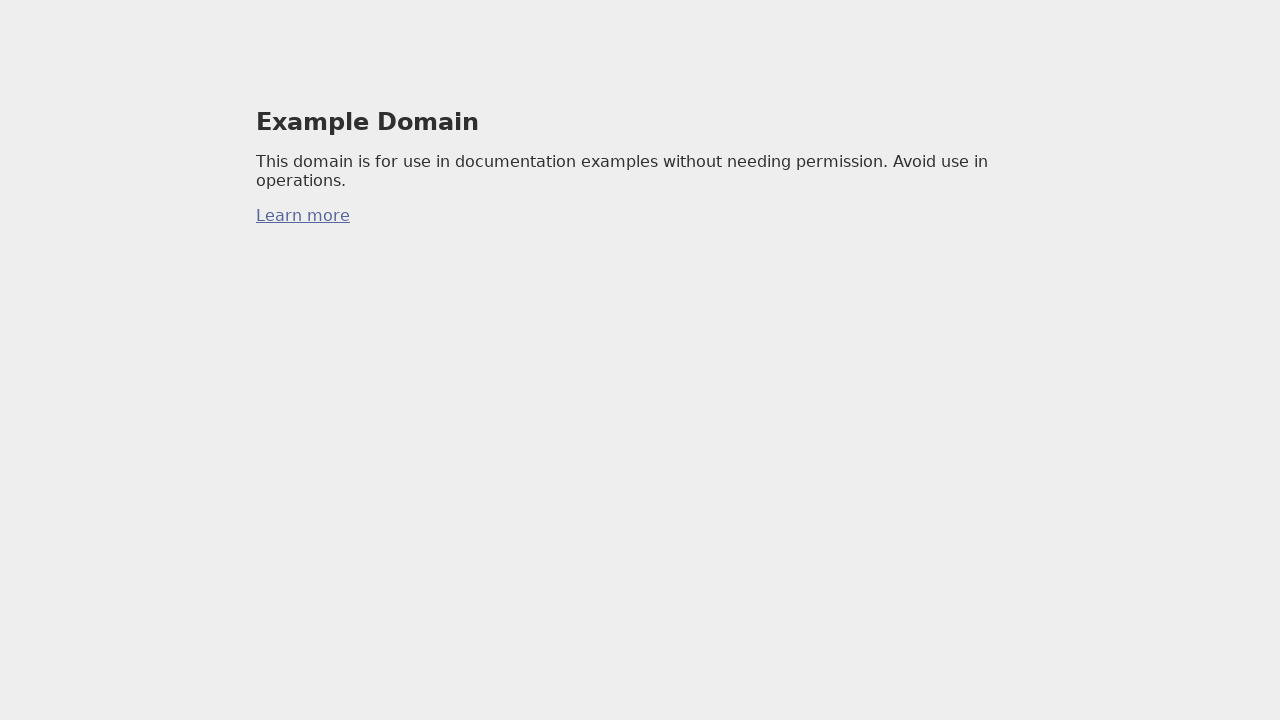

Waited for example.com page to load (domcontentloaded)
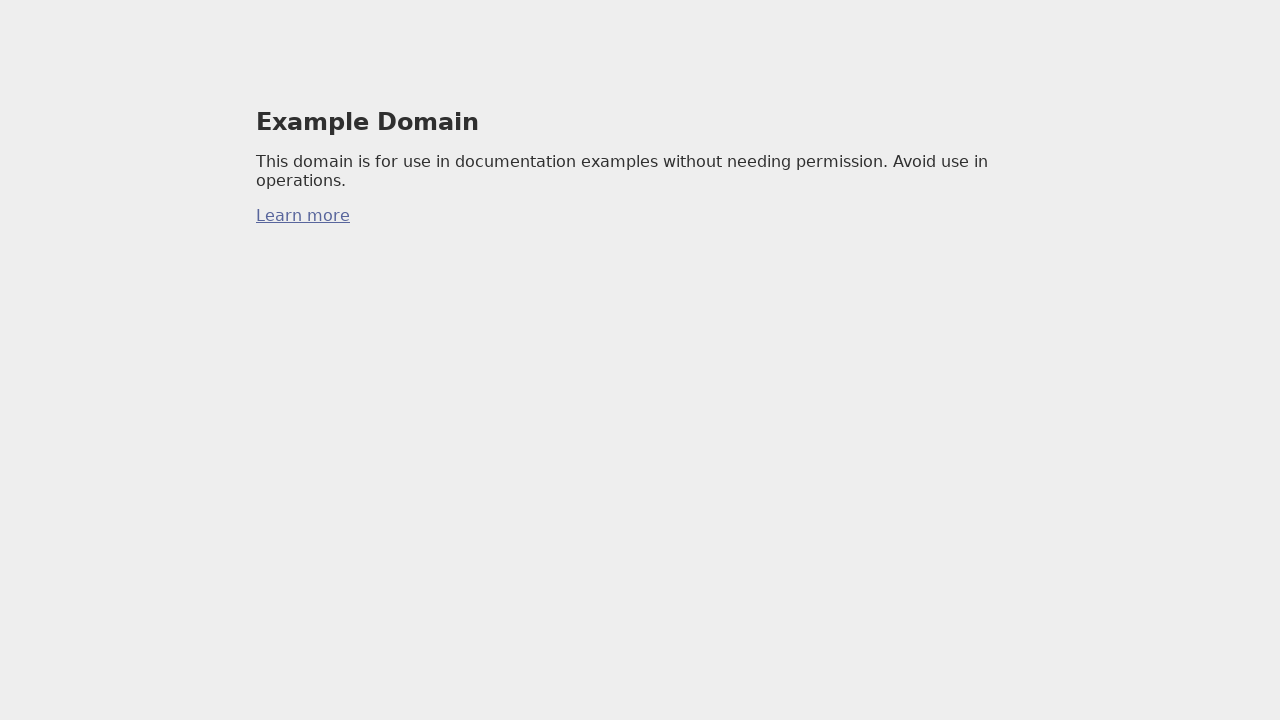

Navigated to youtube.com
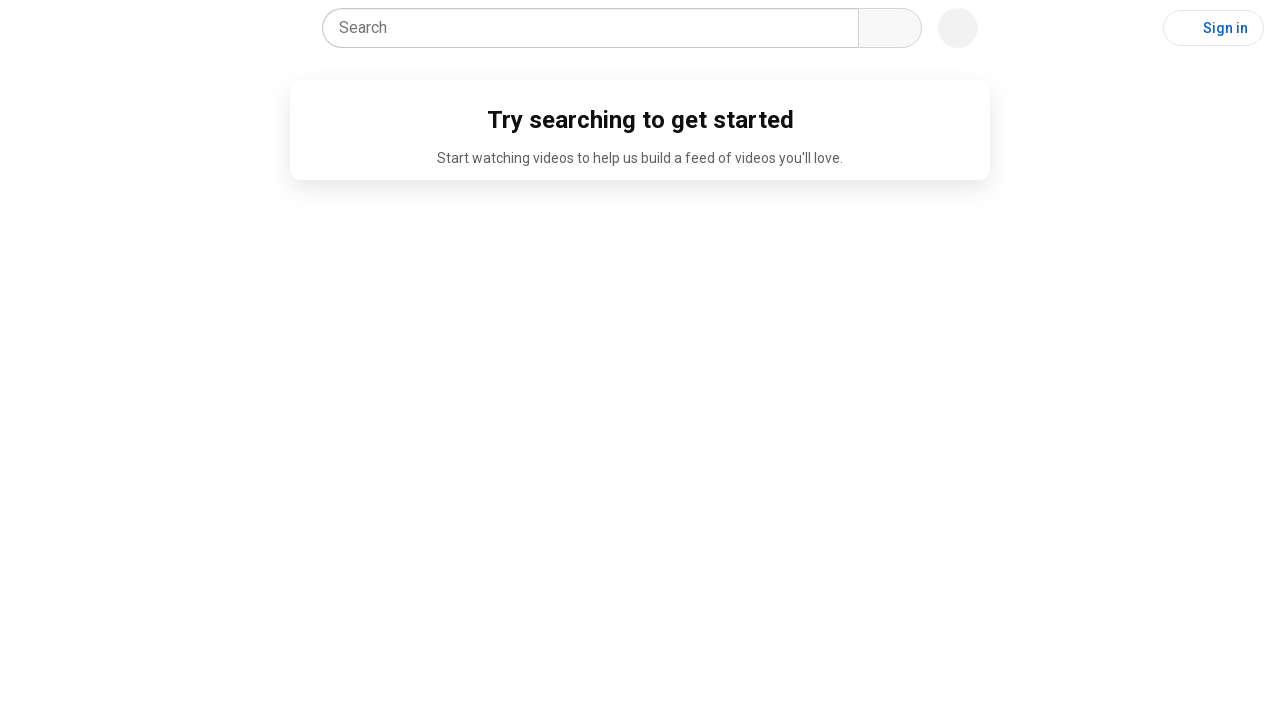

Waited for YouTube page to load (domcontentloaded)
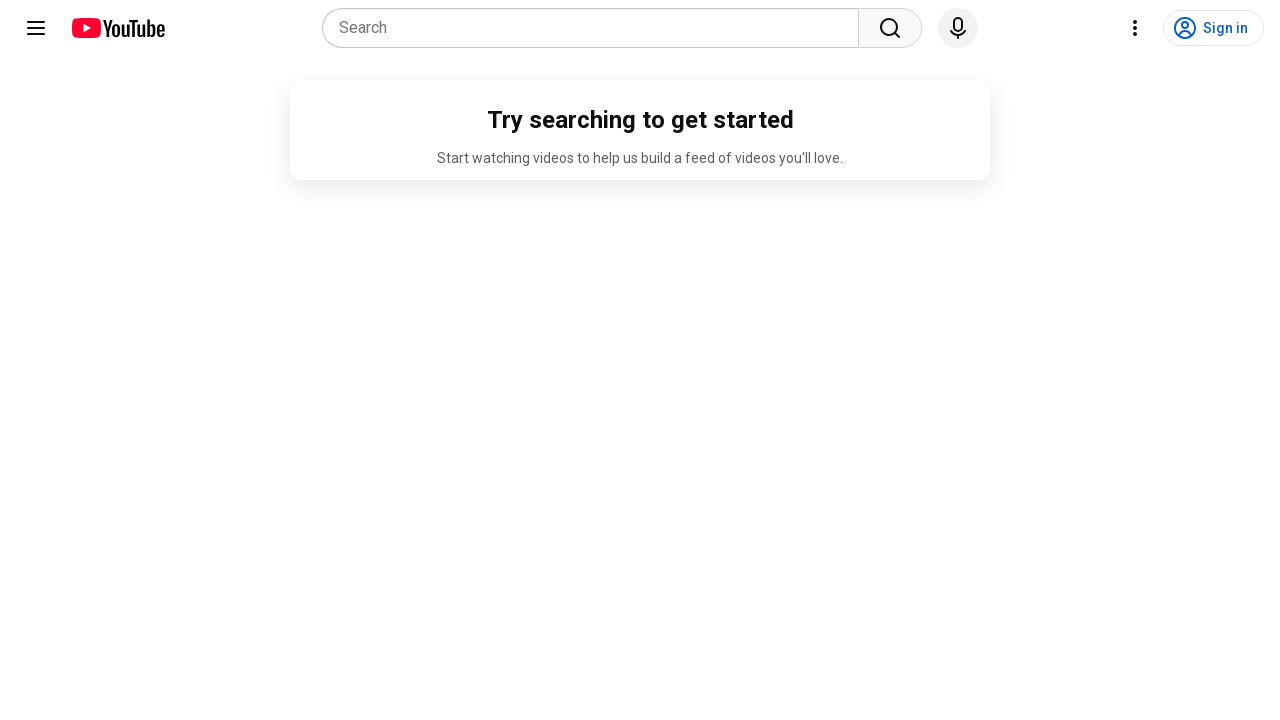

Navigated to netflix.com
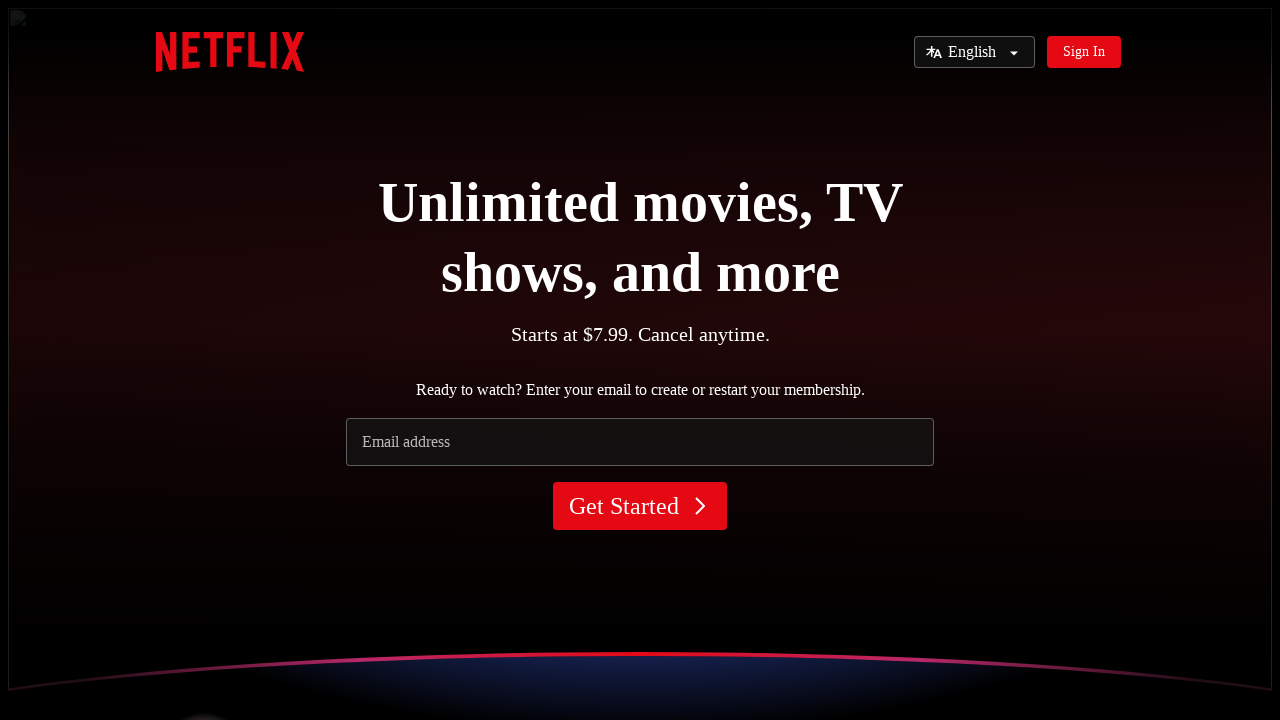

Waited for Netflix page to load (domcontentloaded)
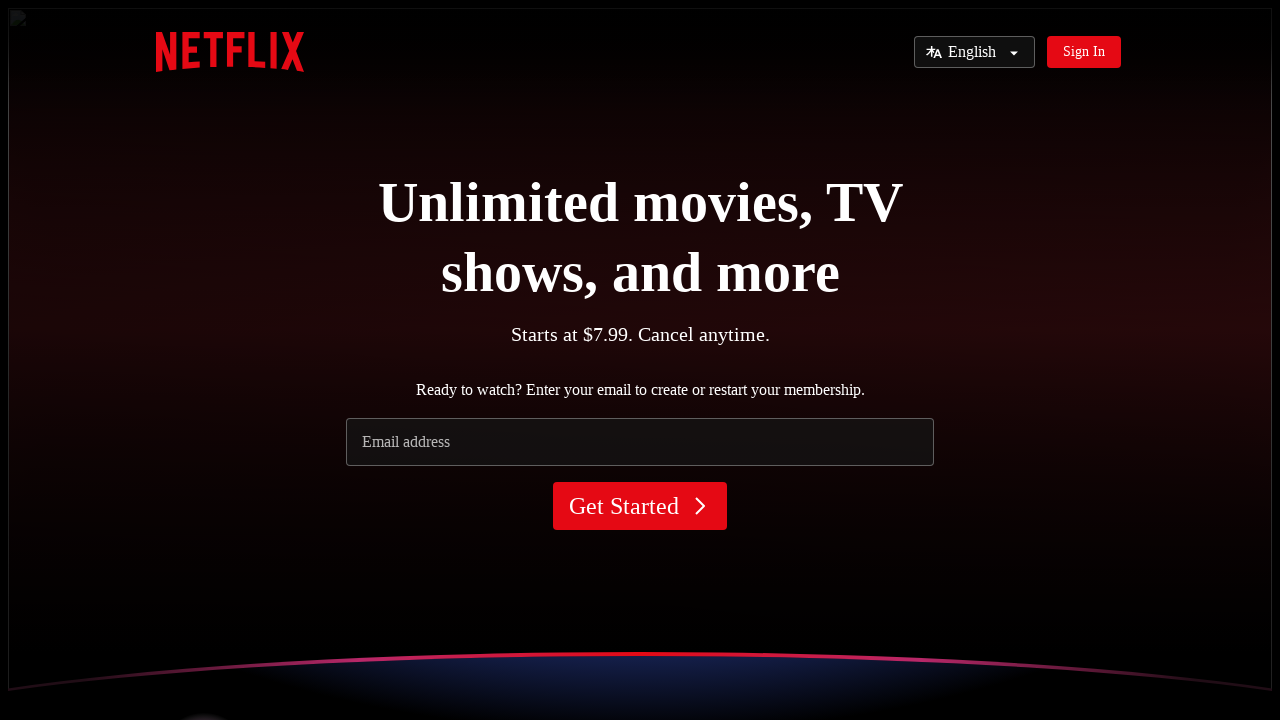

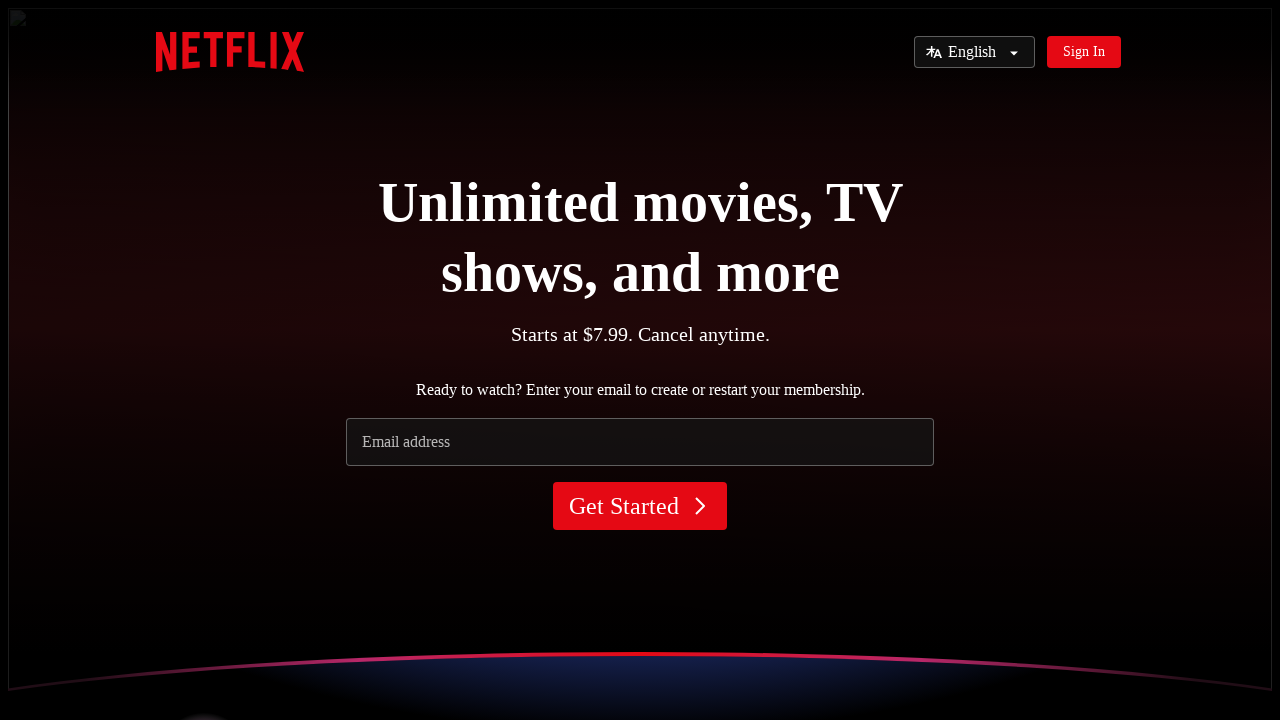